Tests a jQuery dropdown combo tree by clicking the input box and selecting multiple dropdown options

Starting URL: https://www.jqueryscript.net/demo/Drop-Down-Combo-Tree/

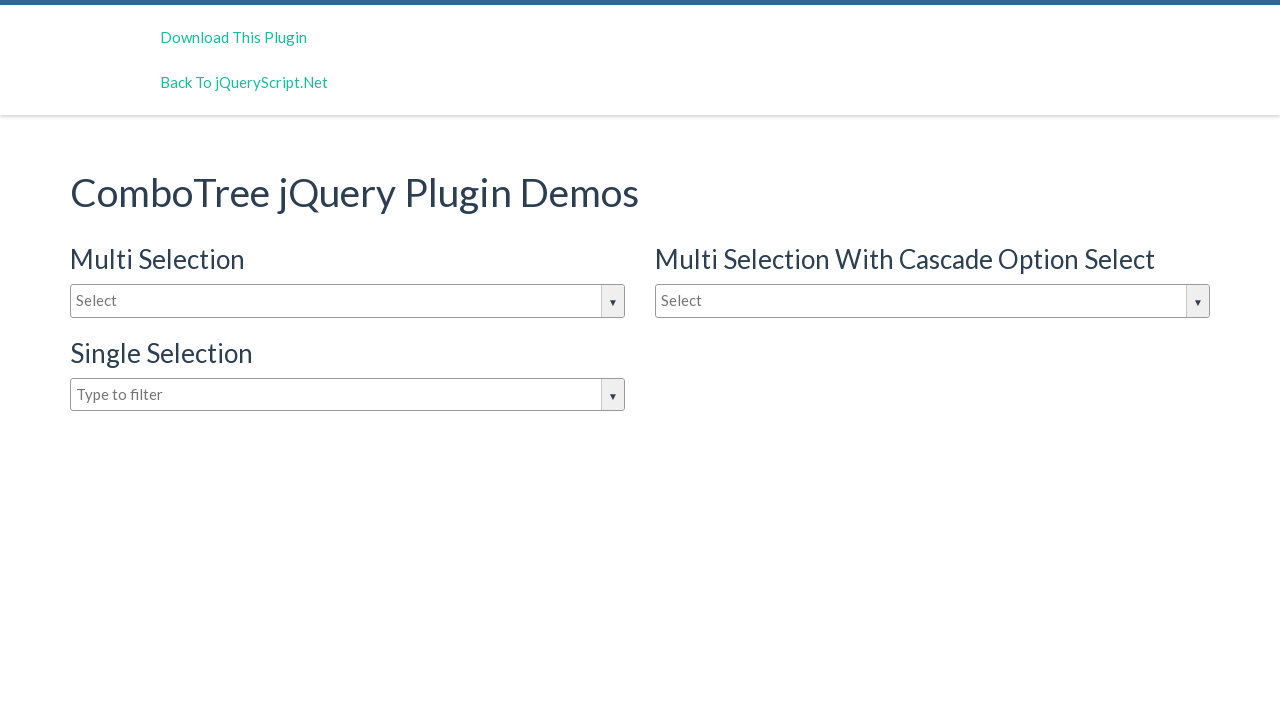

Clicked on the dropdown input box to open jQuery combo tree at (348, 301) on input#justAnInputBox
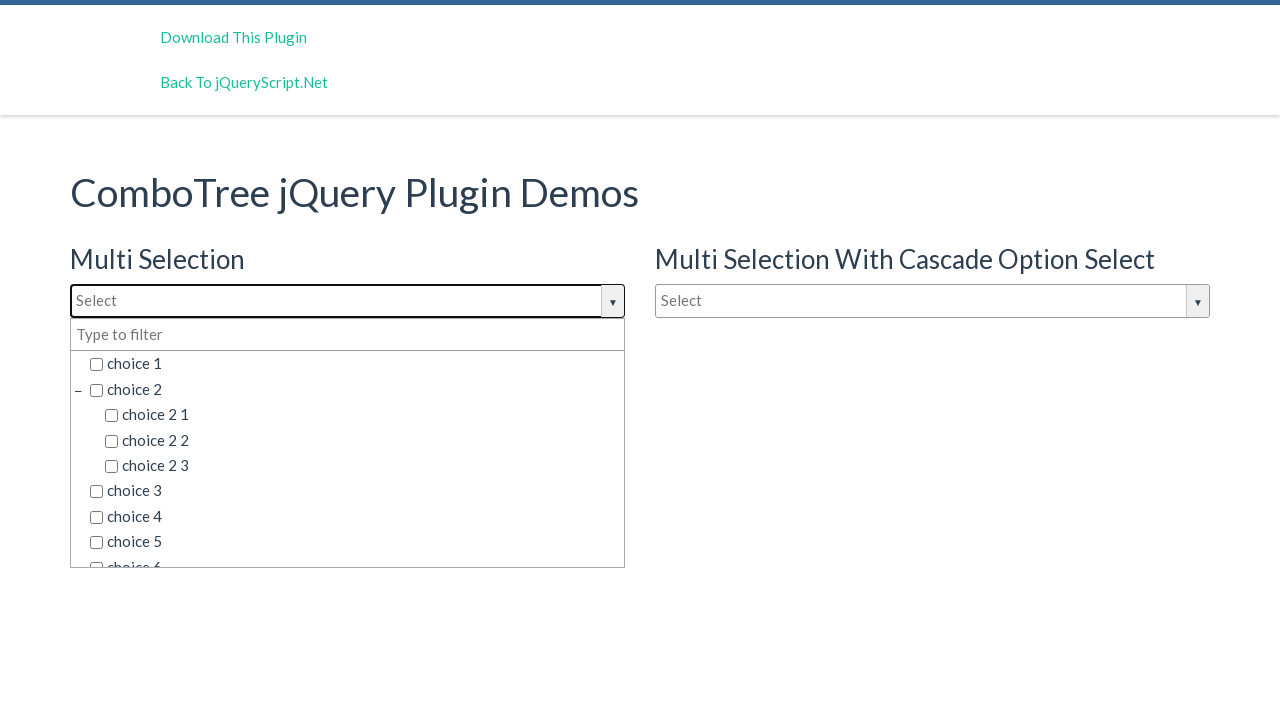

Dropdown options loaded and visible
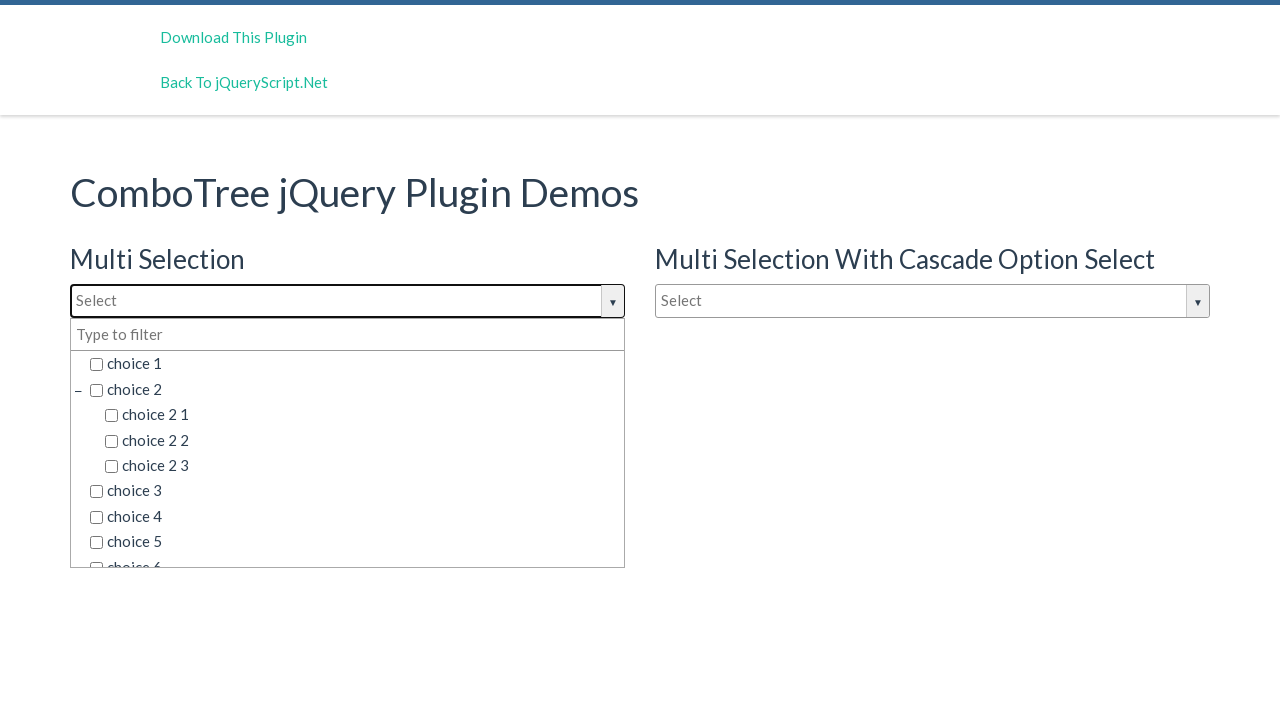

Selected dropdown option 'choice 2' at (355, 389) on //span[@class='comboTreeItemTitle' and text()='choice 2']
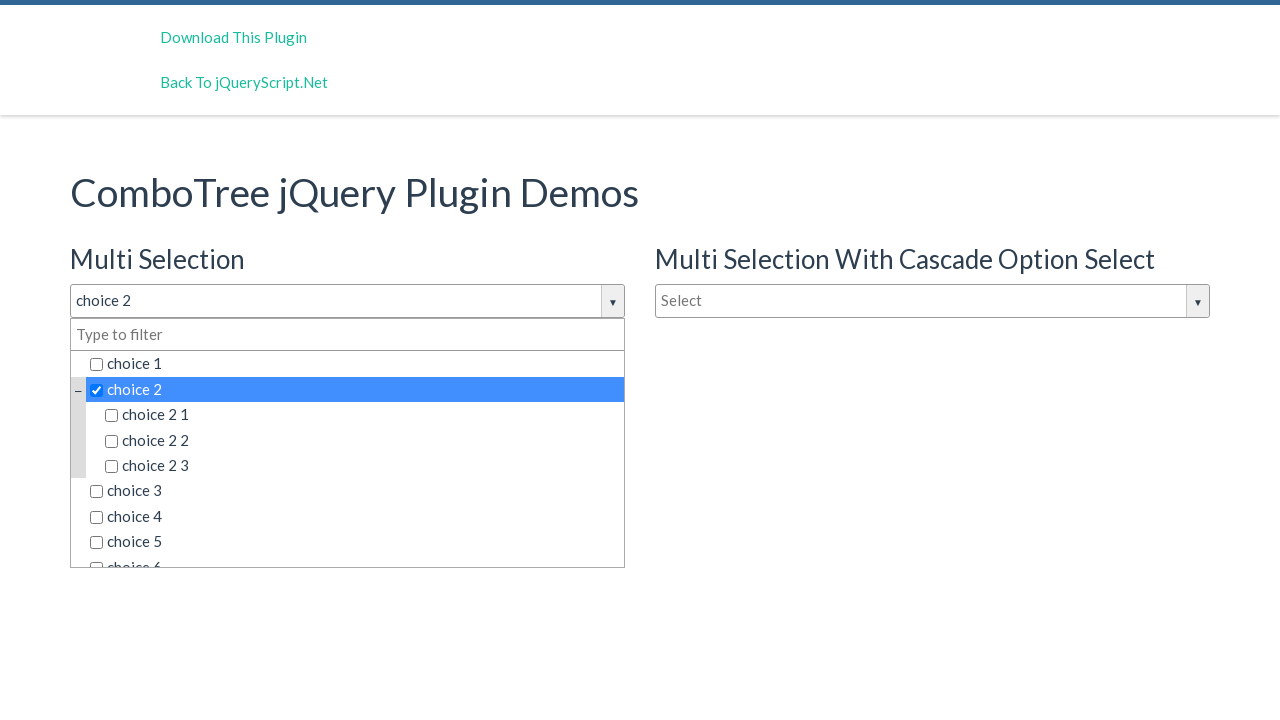

Selected dropdown option 'choice 2 3' at (362, 466) on //span[@class='comboTreeItemTitle' and text()='choice 2 3']
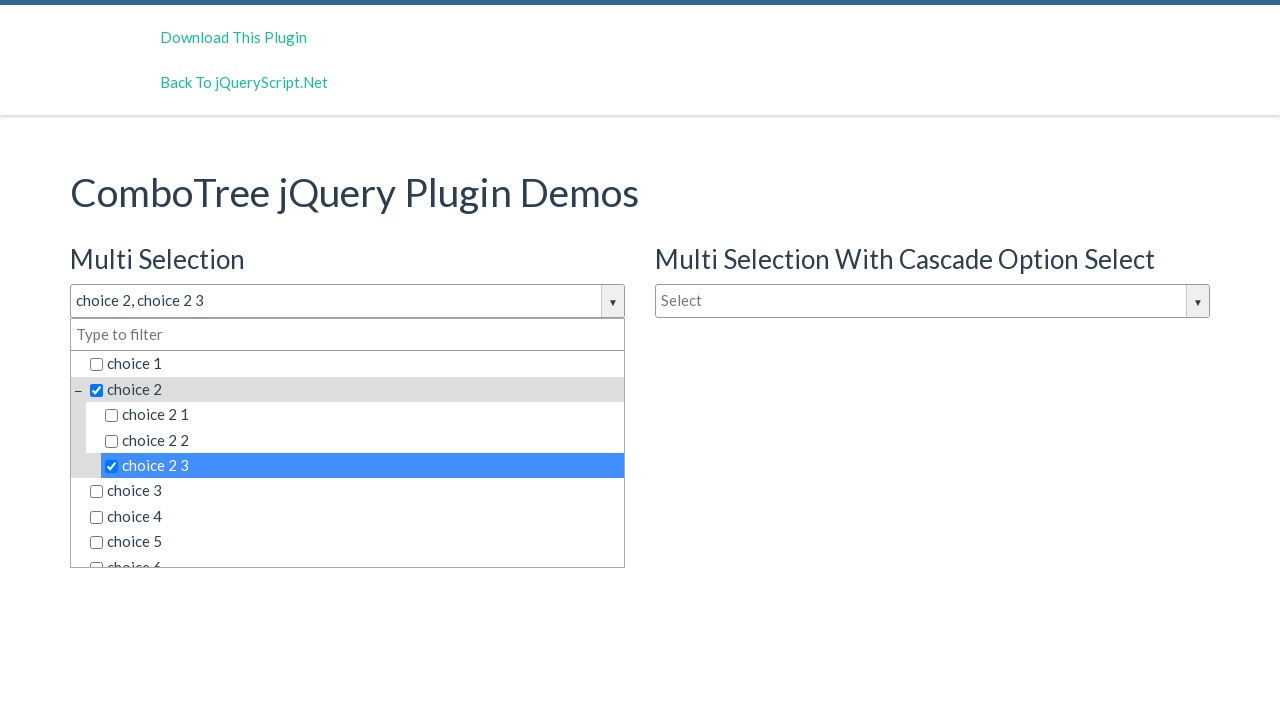

Selected dropdown option 'choice 6' at (355, 554) on //span[@class='comboTreeItemTitle' and text()='choice 6']
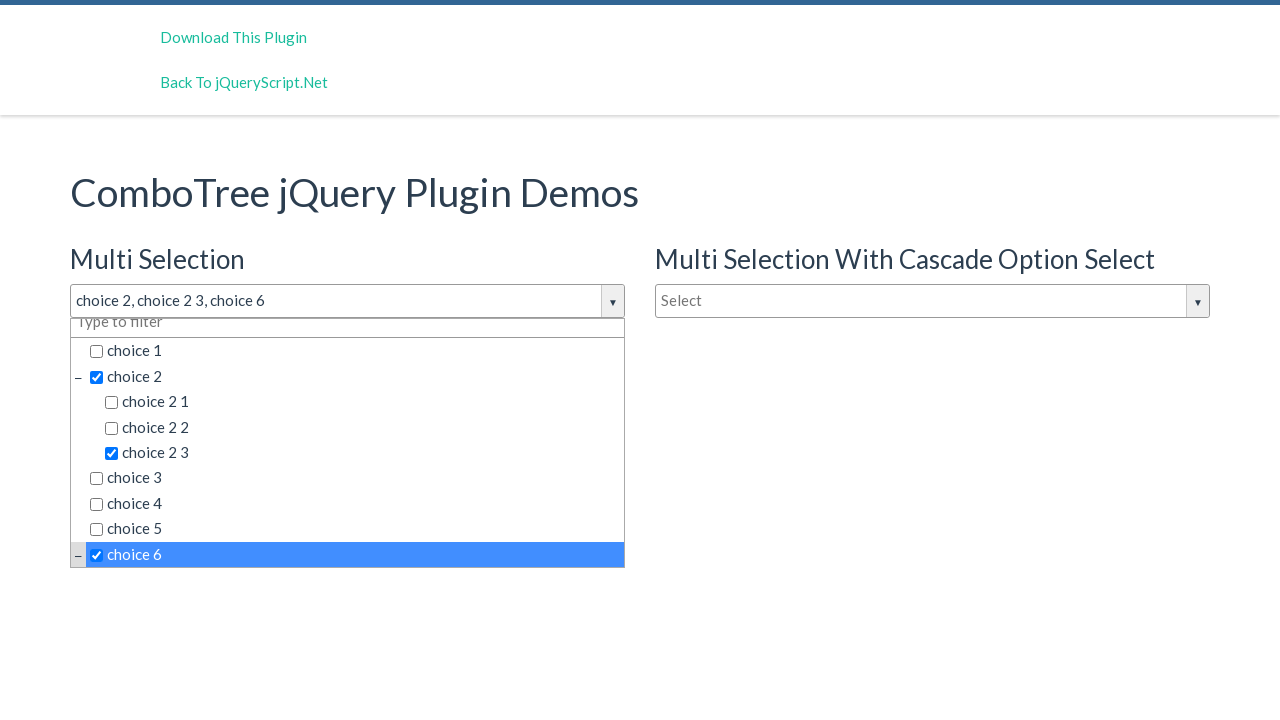

Selected dropdown option 'choice 6 2' at (362, 452) on //span[@class='comboTreeItemTitle' and text()='choice 6 2']
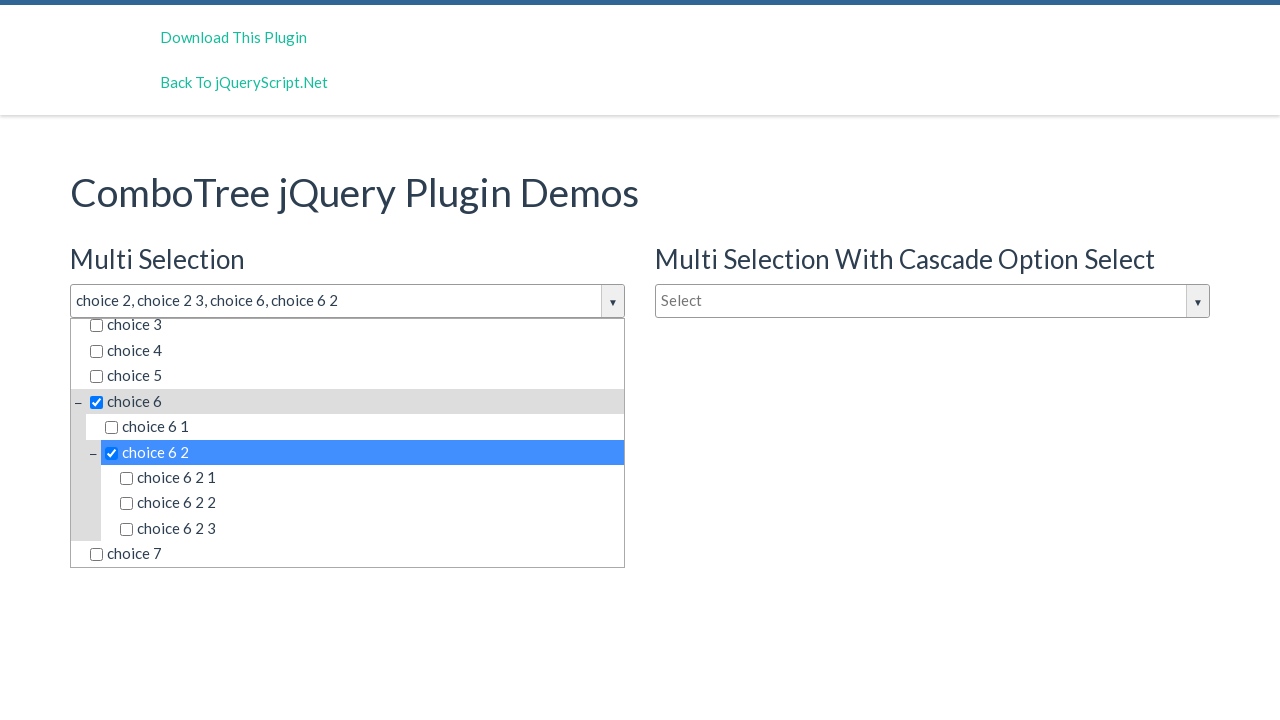

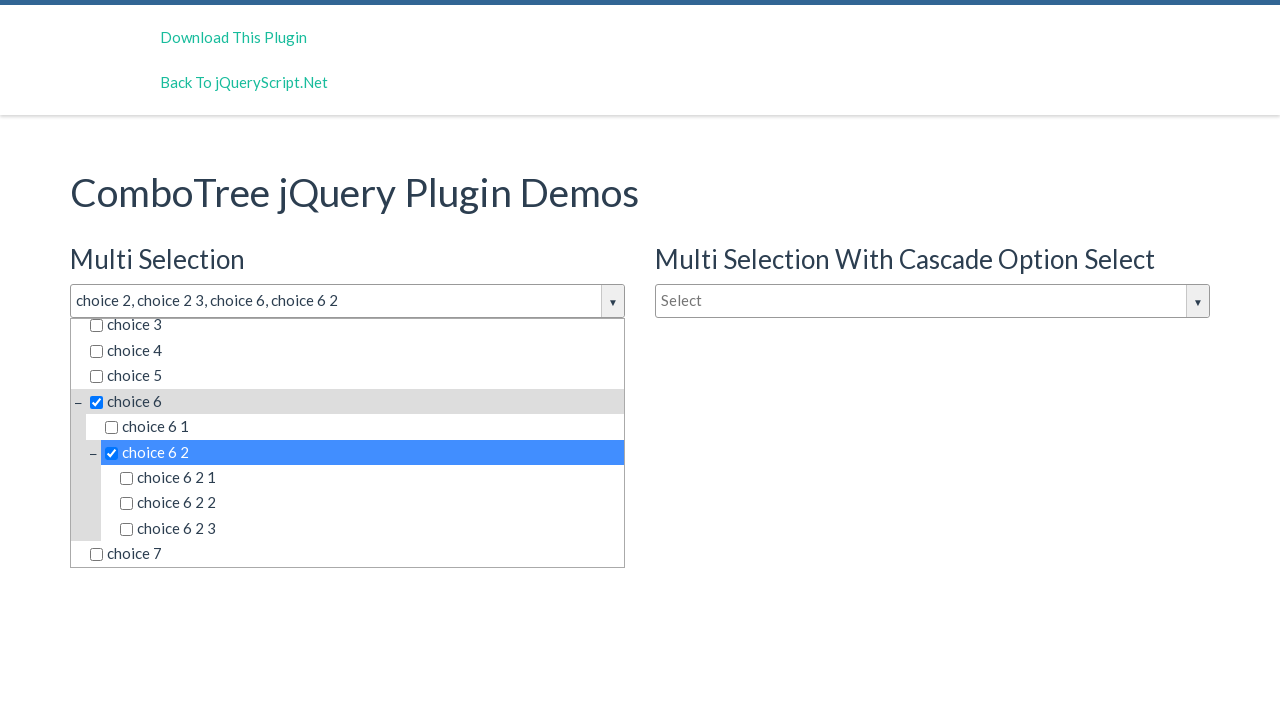